Tests browser window manipulation capabilities by resizing, repositioning, and refreshing the Flipkart homepage

Starting URL: https://www.flipkart.com/

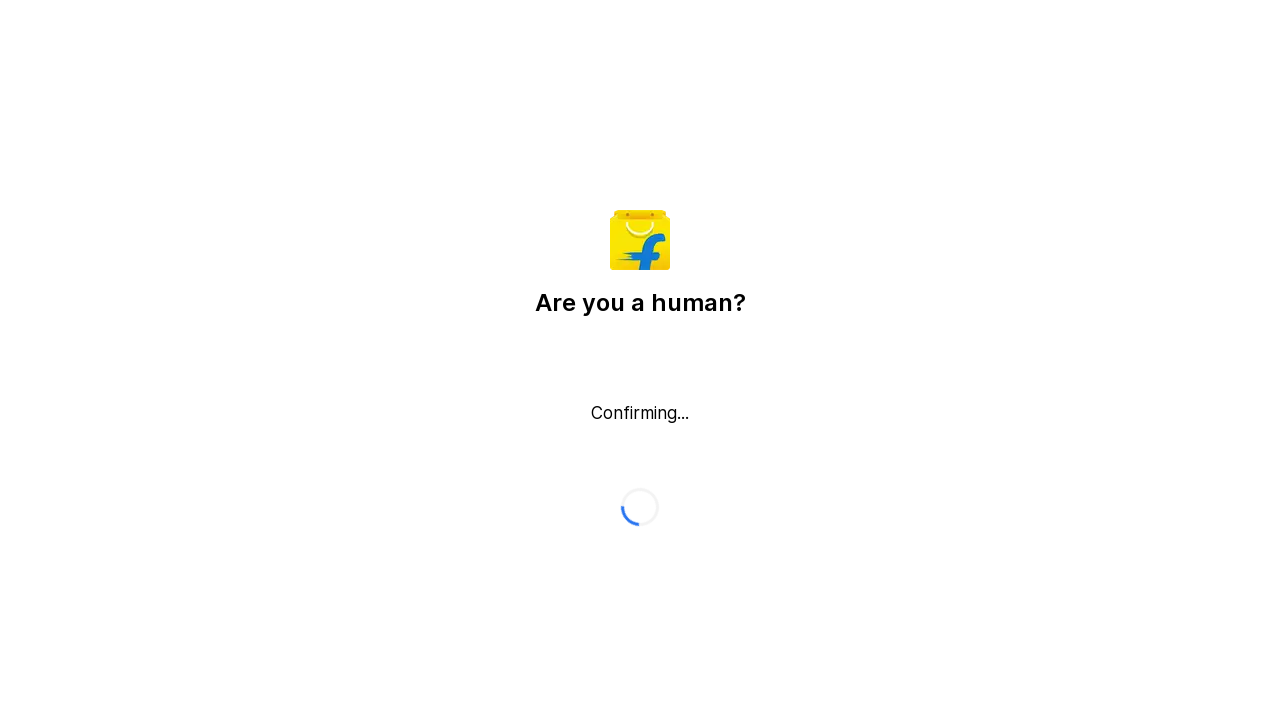

Waited 3 seconds for Flipkart homepage to load
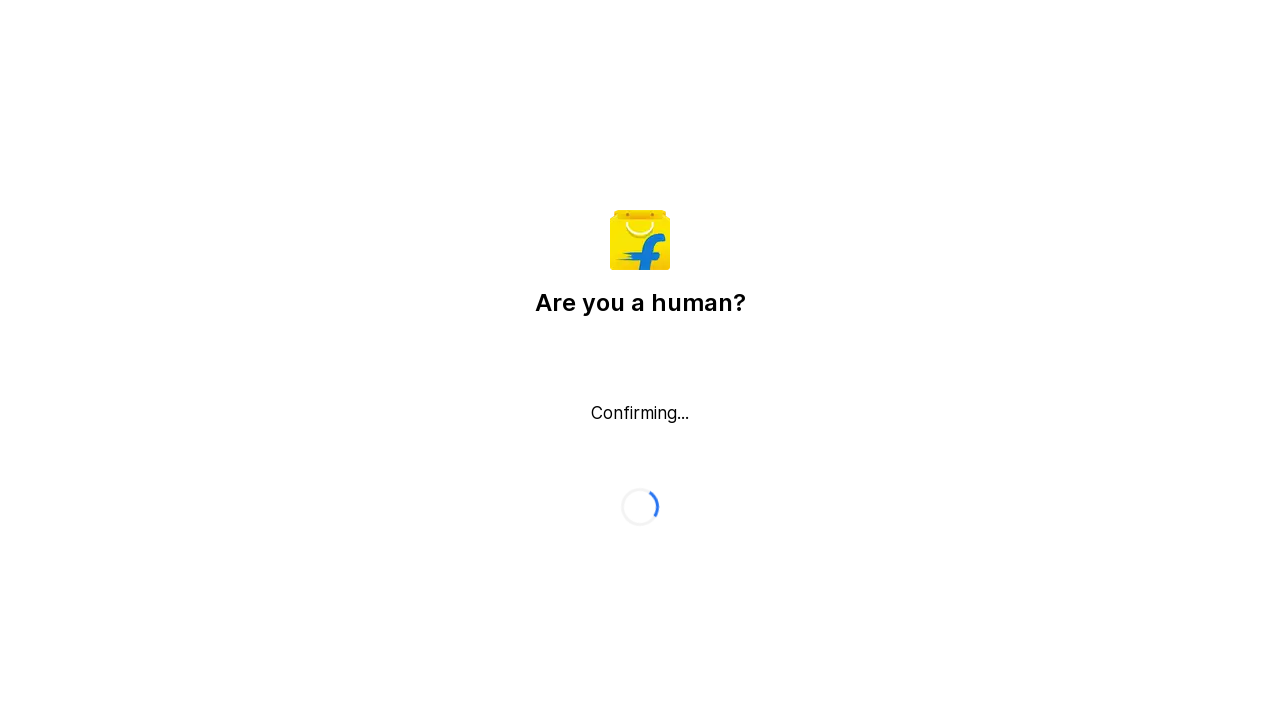

Resized viewport to 1920x1080 (maximized)
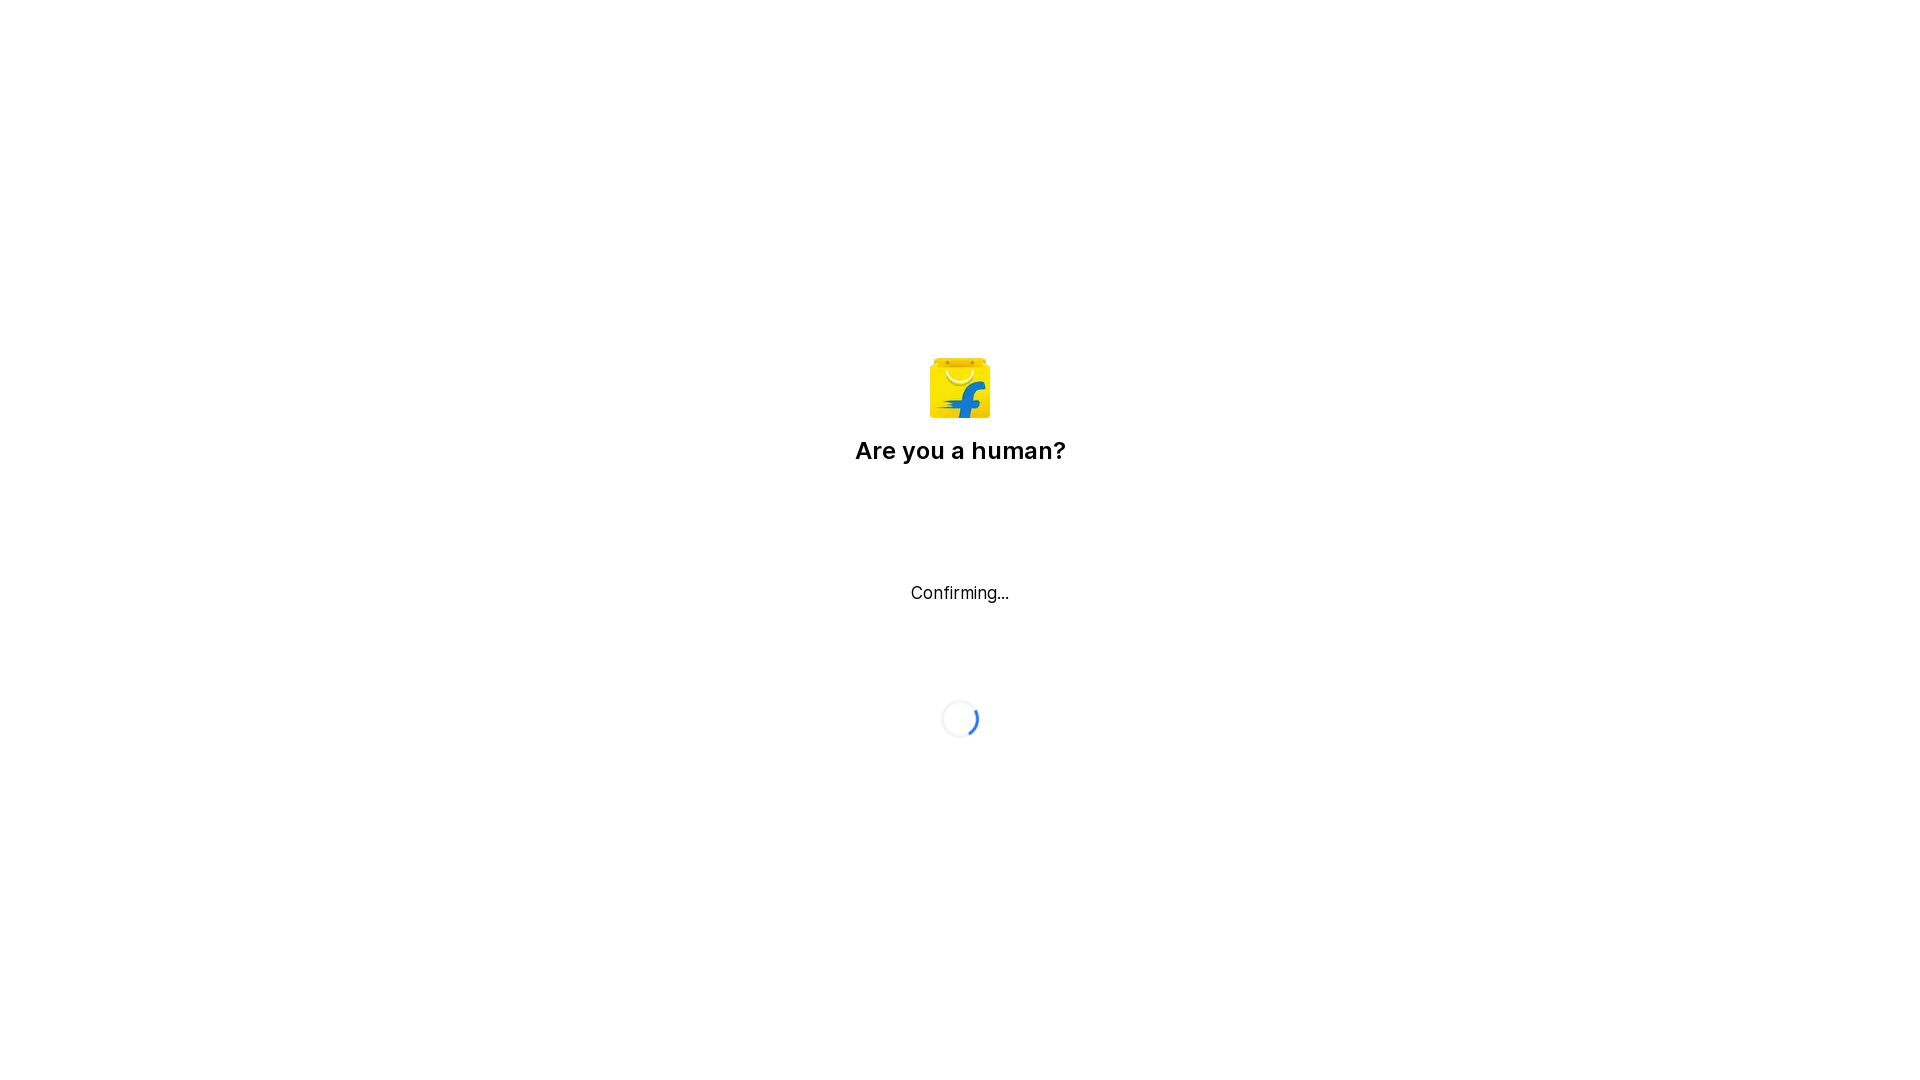

Retrieved current URL: https://www.flipkart.com/
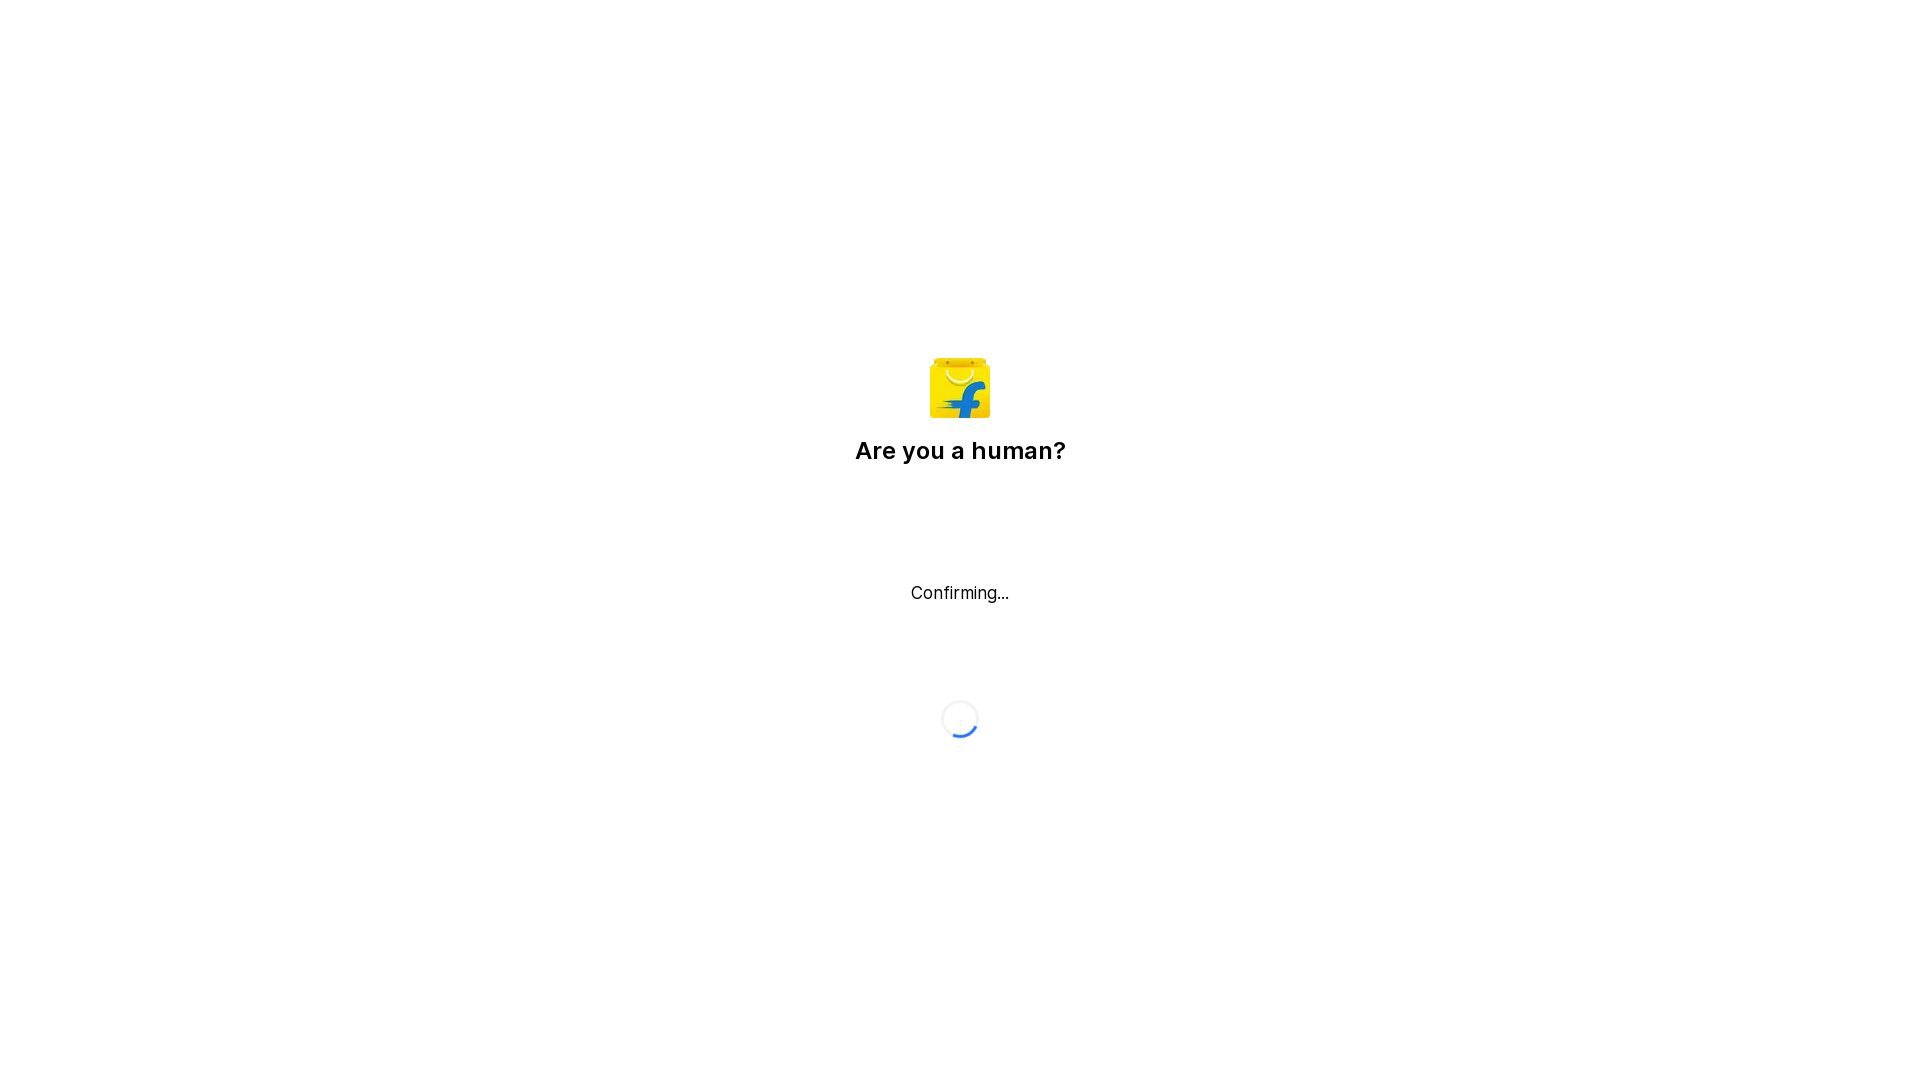

Retrieved page title: Flipkart reCAPTCHA
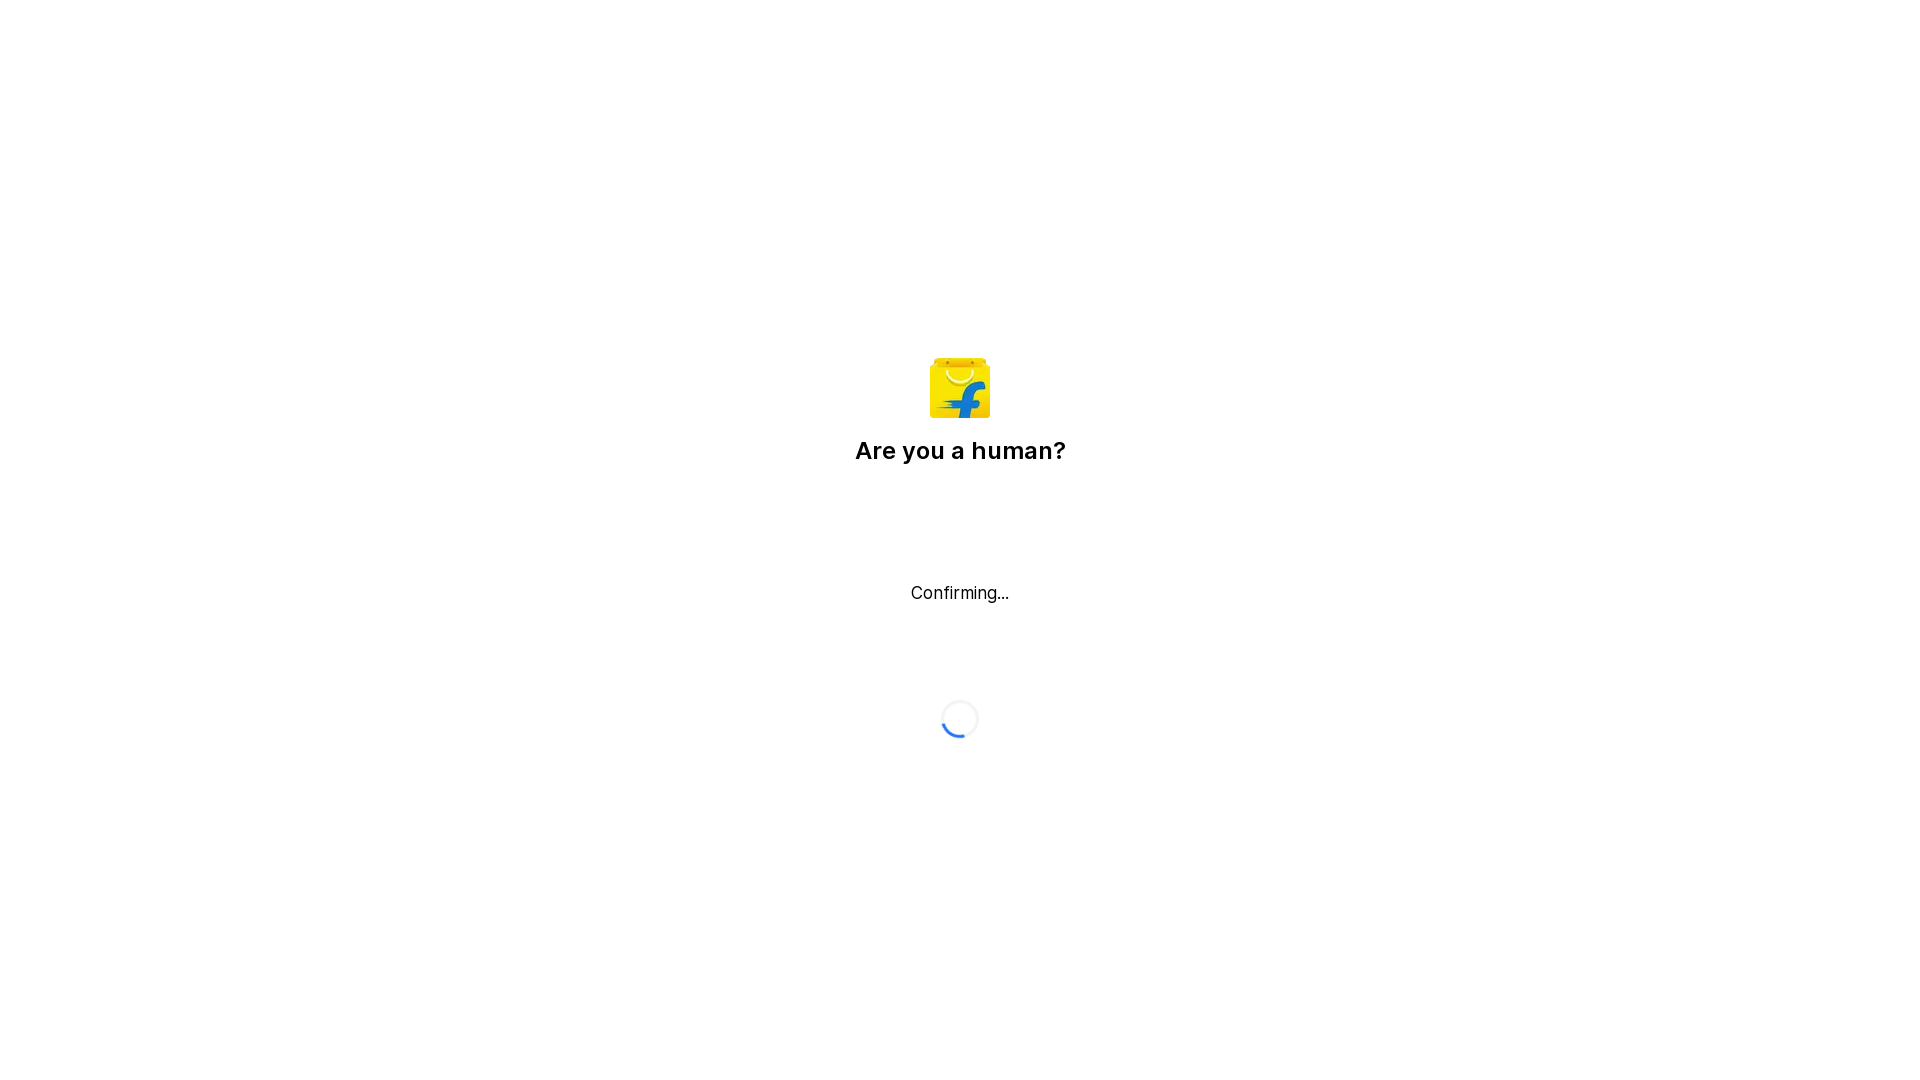

Resized viewport to 350x400 (mobile size)
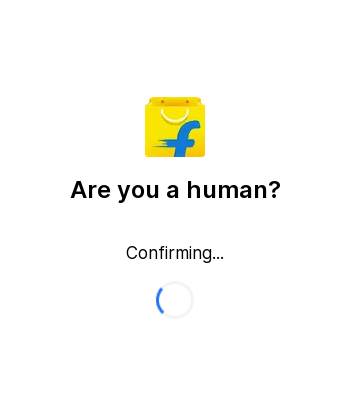

Waited 2 seconds for layout adjustment
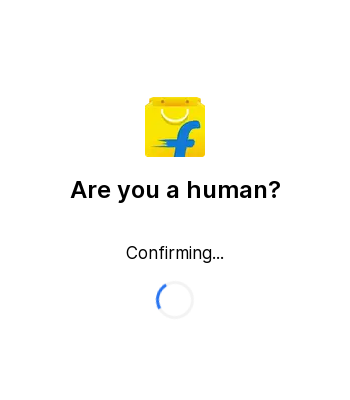

Refreshed the Flipkart homepage
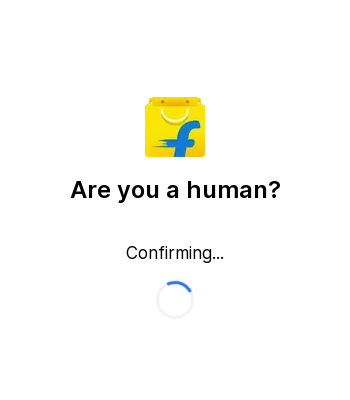

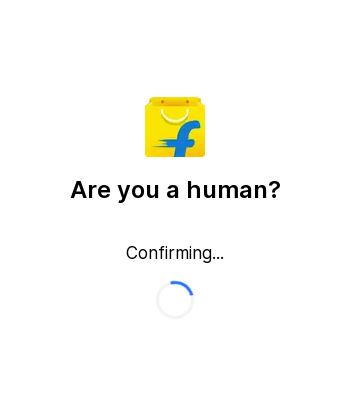